Navigates to the-internet.herokuapp.com and clicks on a link from the list

Starting URL: https://the-internet.herokuapp.com/

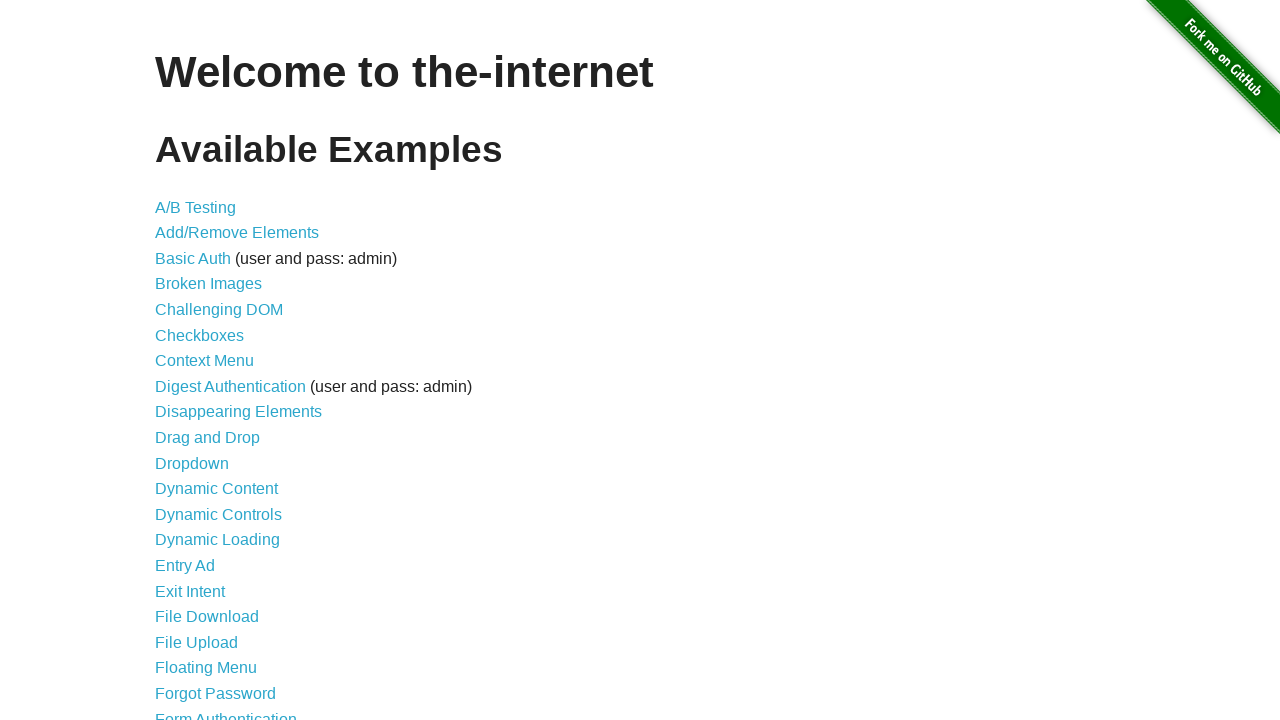

Clicked on the second link in the list at (237, 233) on xpath=//*[@id='content']/ul/li[2]/a
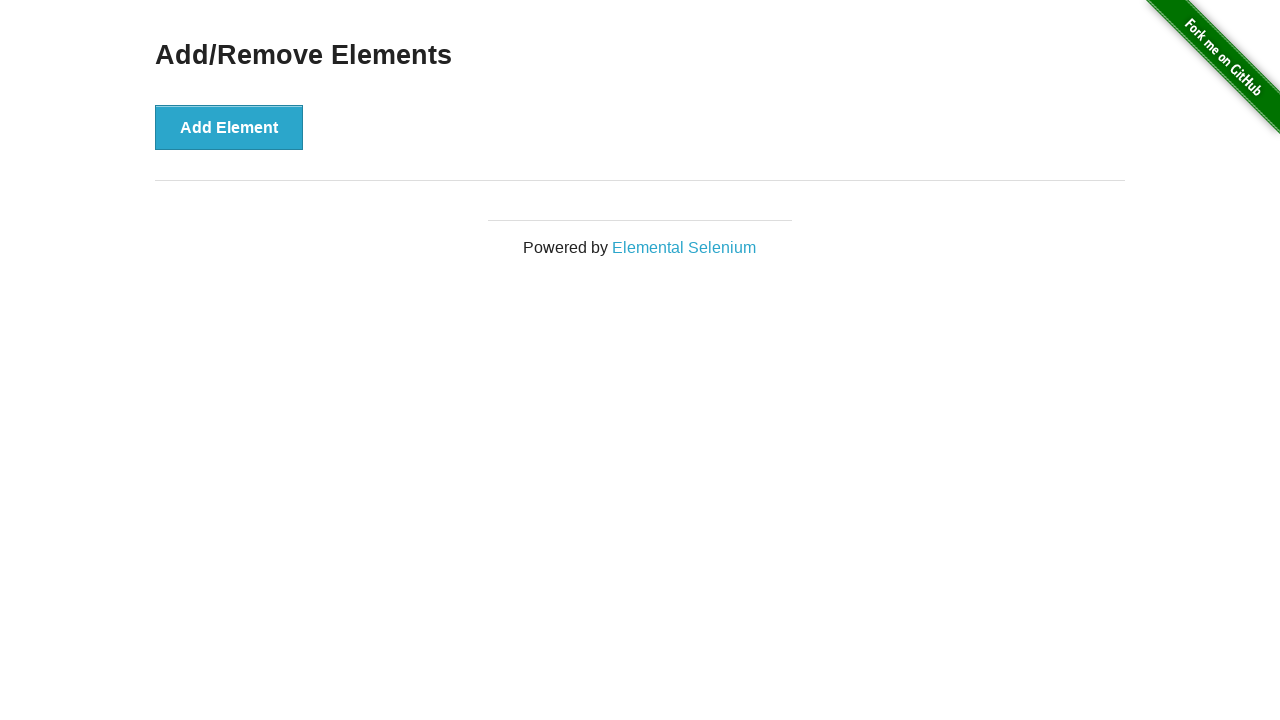

Page load completed after navigation
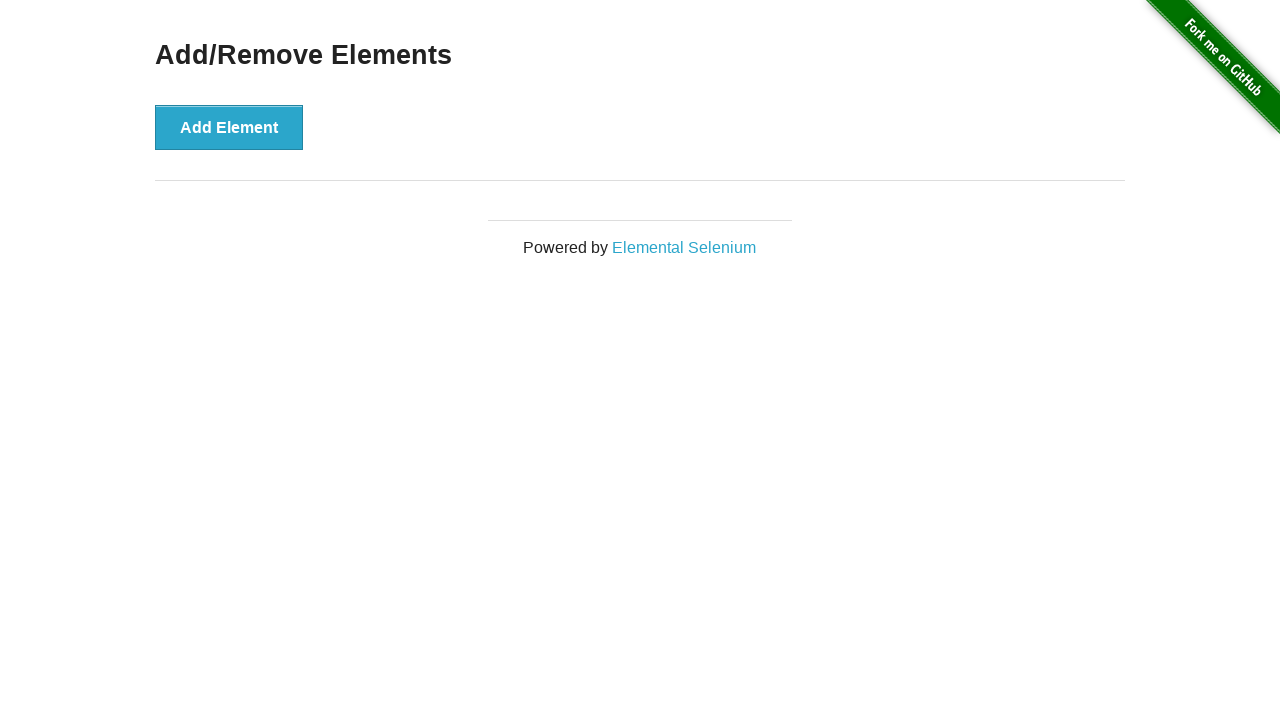

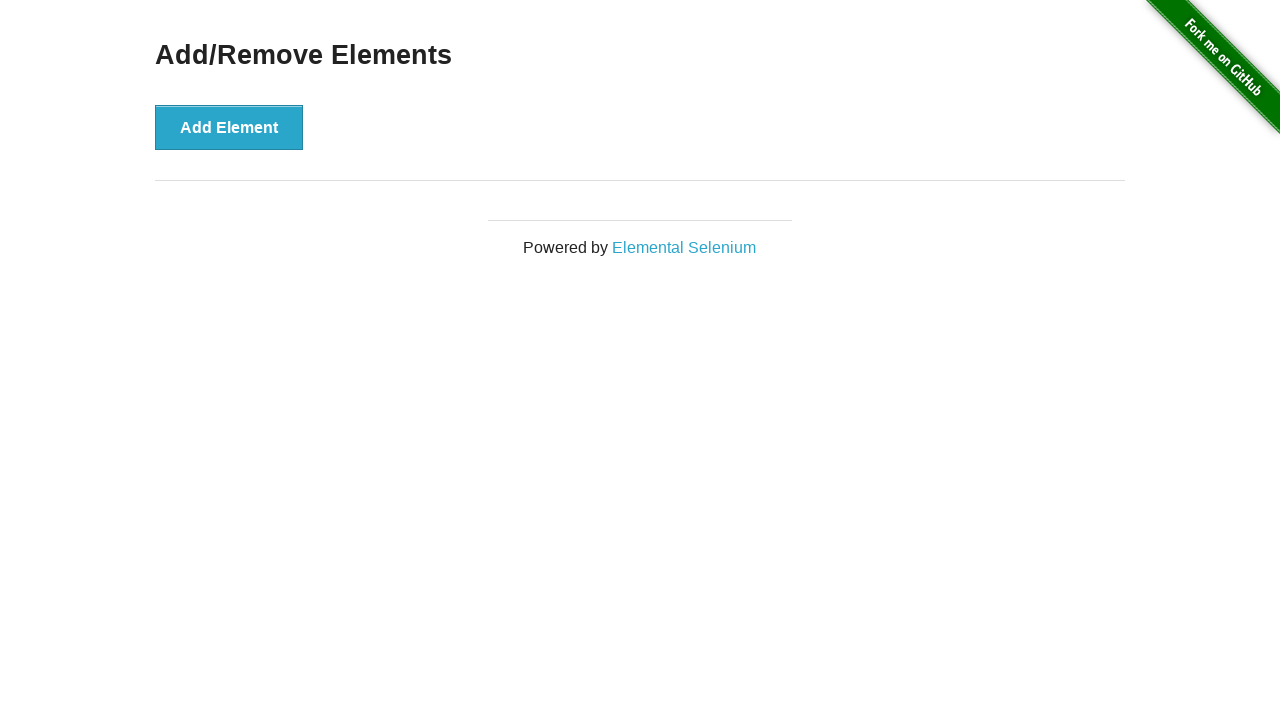